Tests login form with invalid username and password combination, verifying the credentials mismatch error message

Starting URL: https://www.saucedemo.com

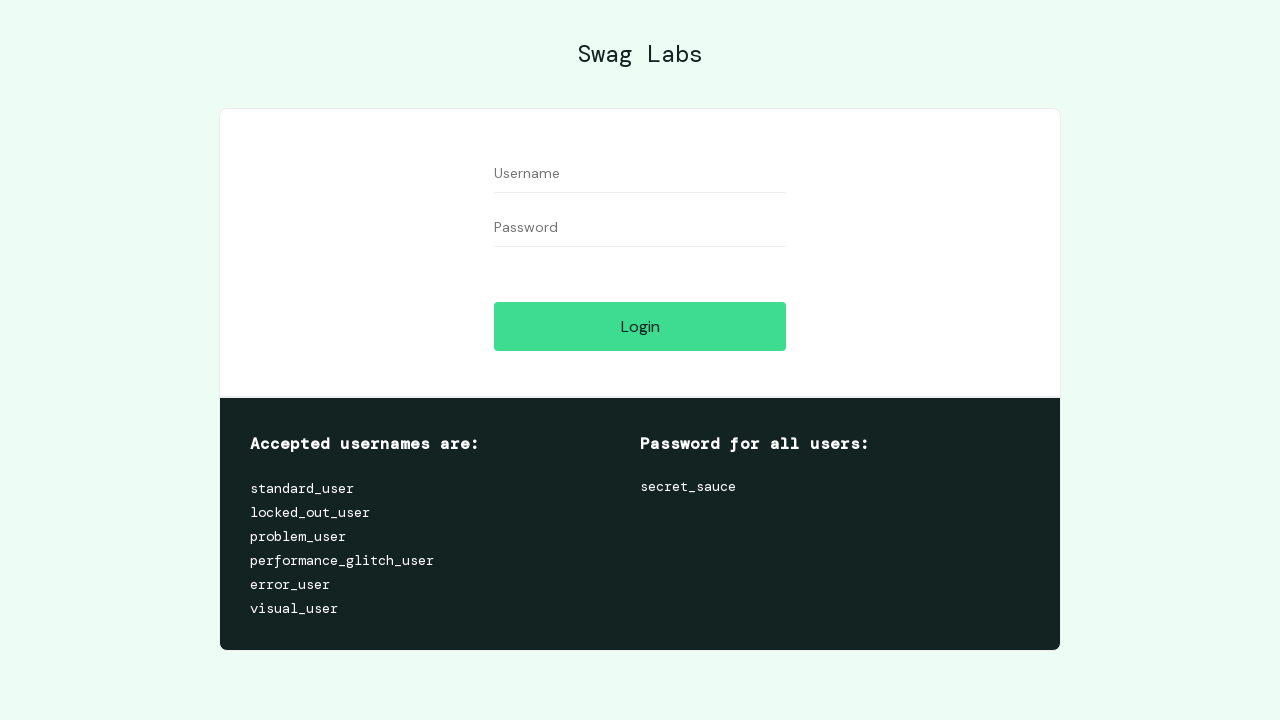

Filled username field with 'invaliduser987' on #user-name
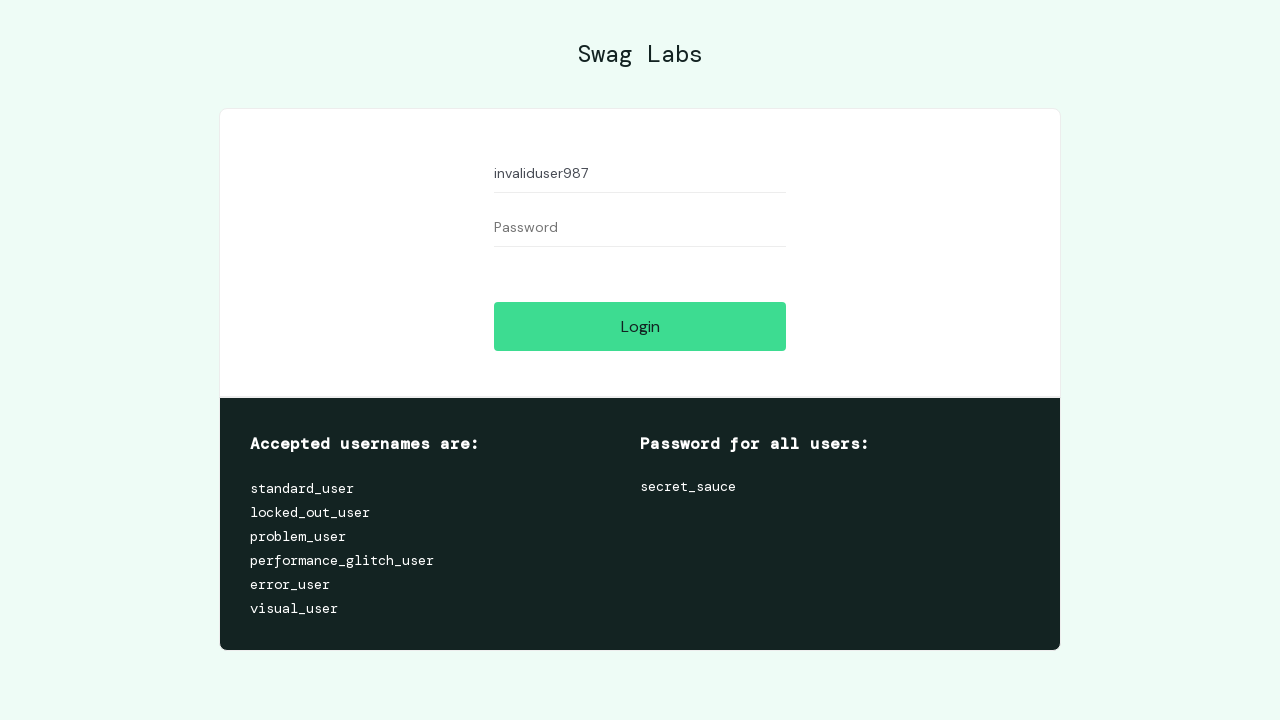

Filled password field with 'wrongpassword456' on #password
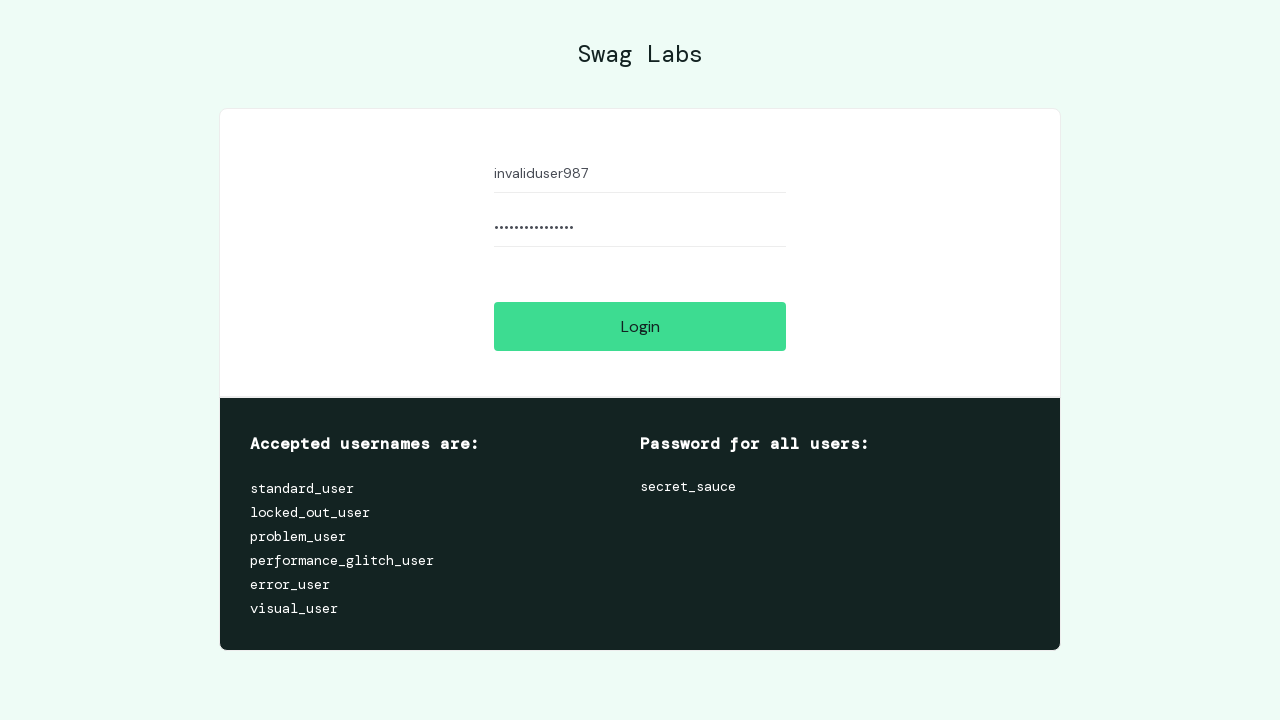

Clicked login button at (640, 326) on #login-button
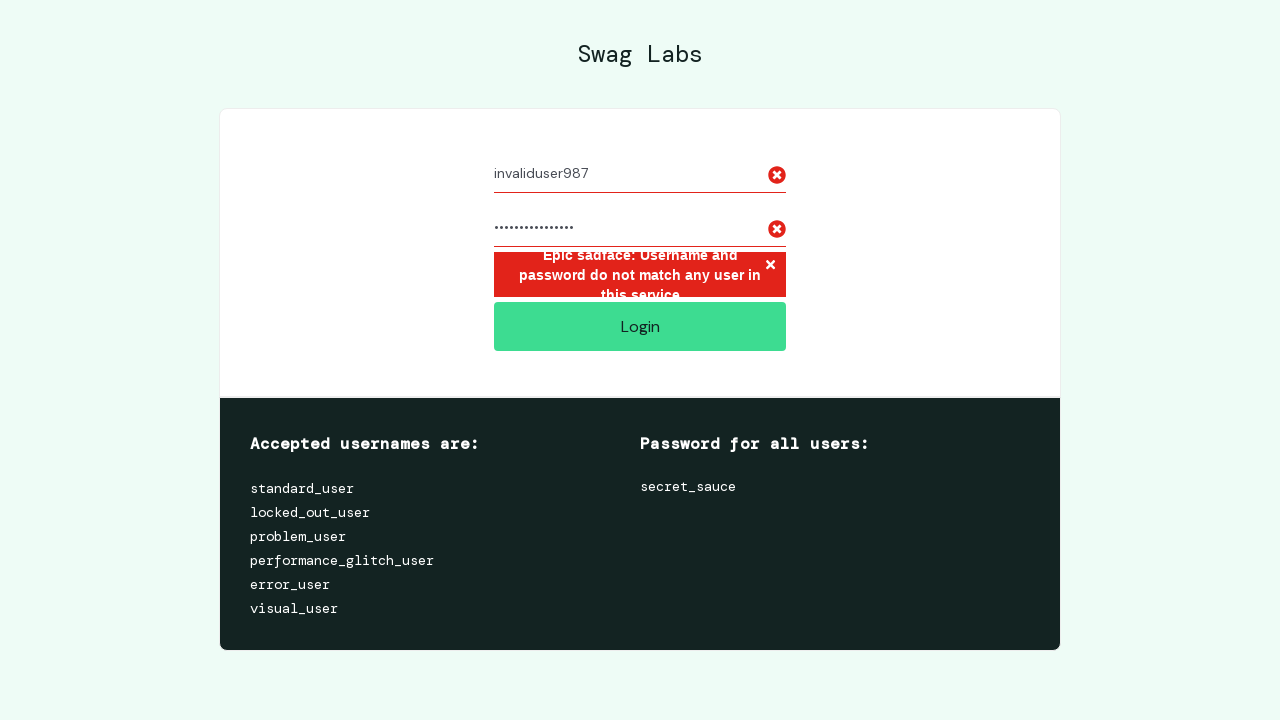

Credentials mismatch error message appeared
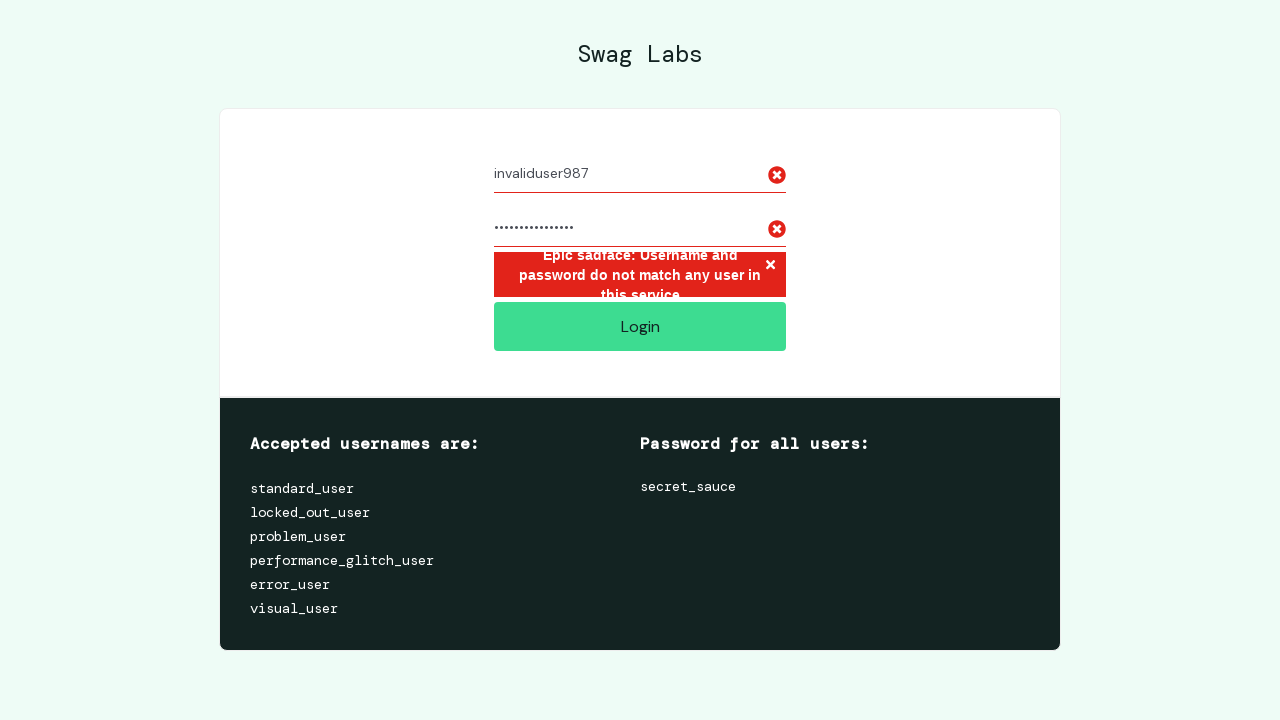

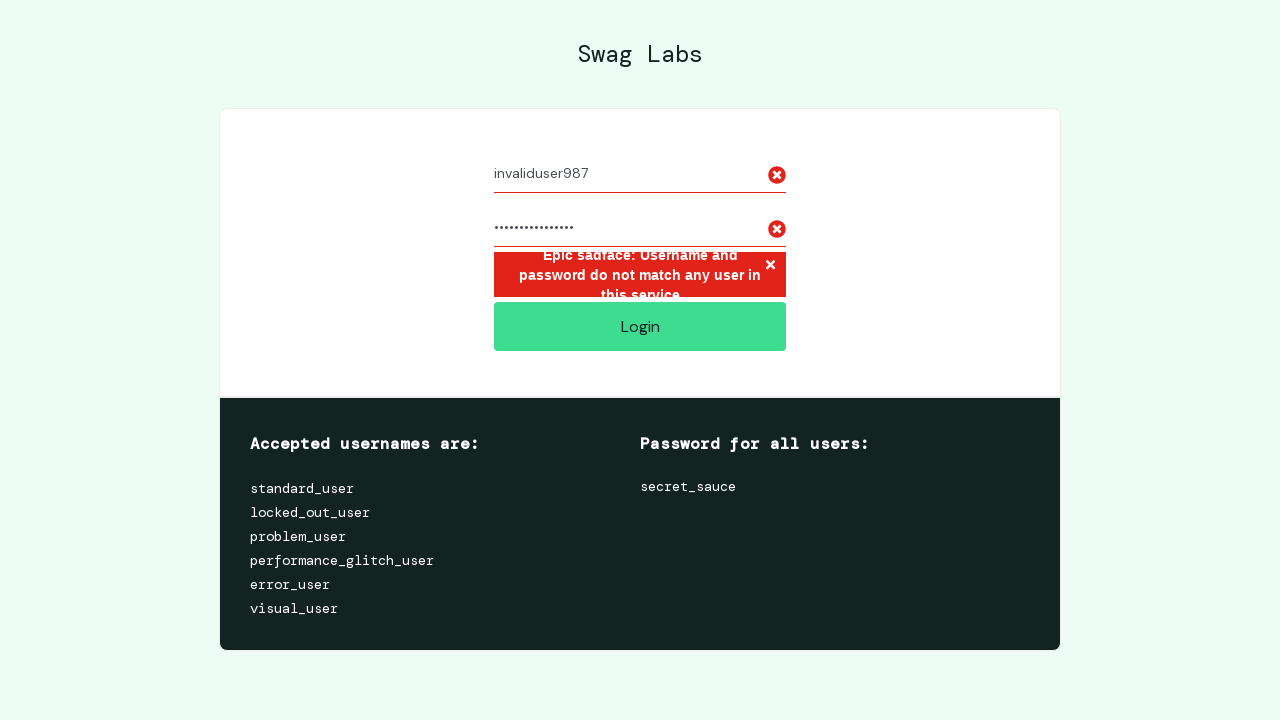